Checks that the main phase section headings exist on the page, verifying the presence of ASP.NET introduction, API creation, and MVC design pattern sections.

Starting URL: https://frankdoylezw.github.io/CSharp_Learning/

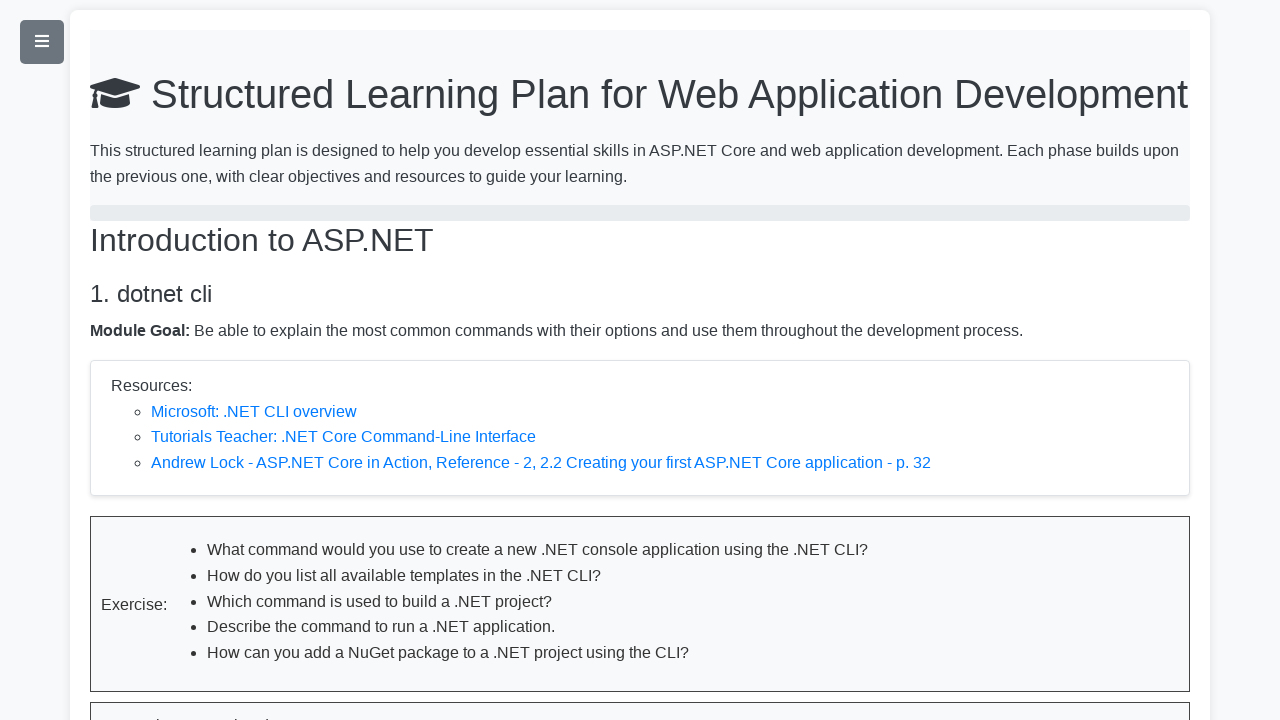

Navigated to C# Learning page
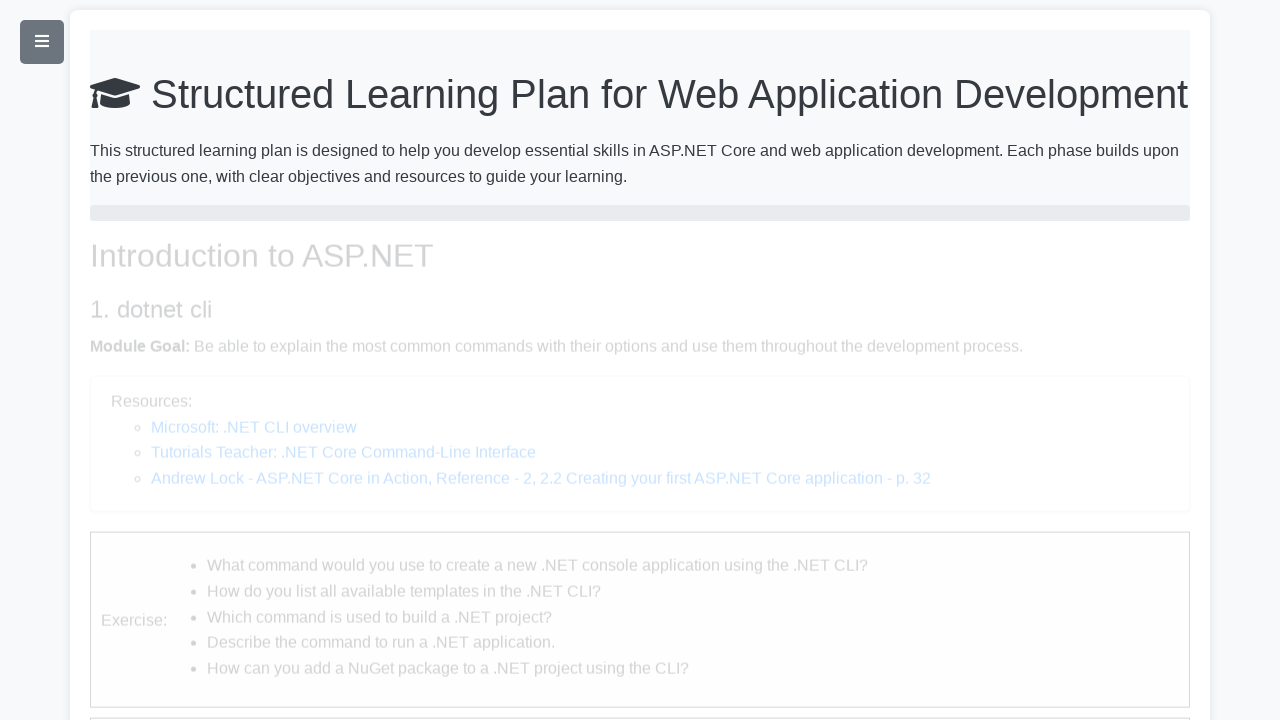

Phase section headings loaded
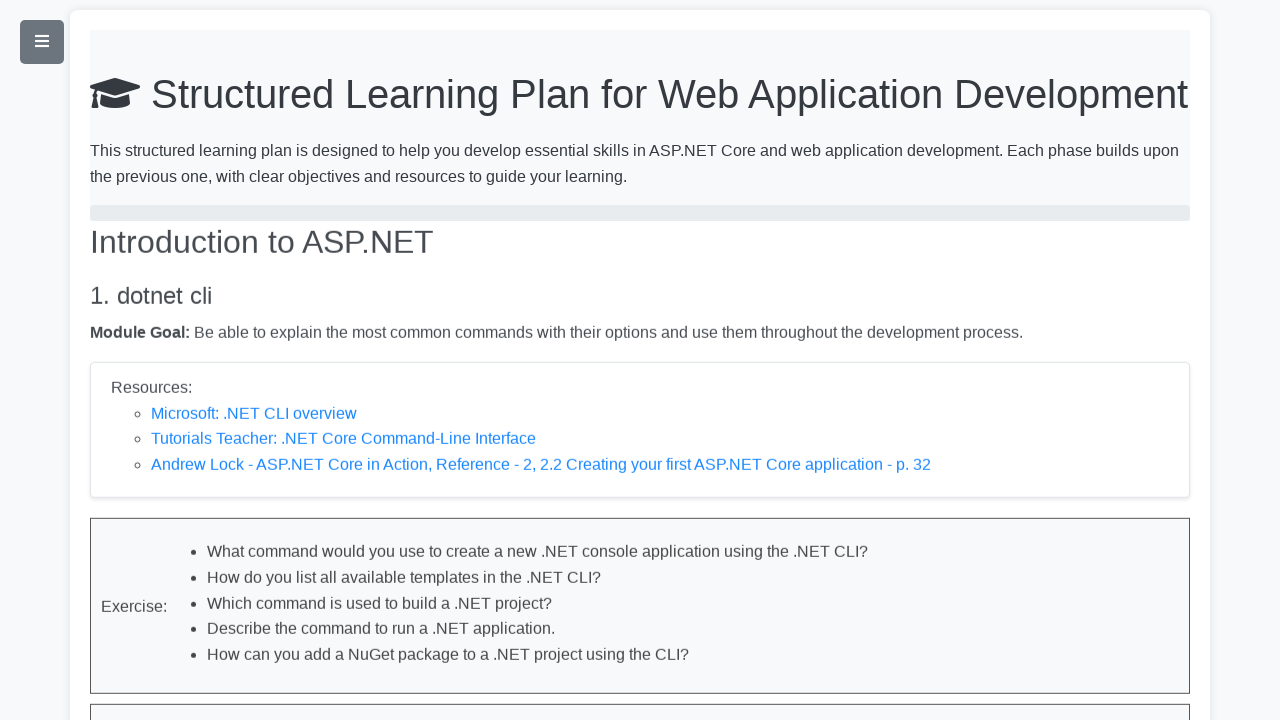

Verified first phase heading contains 'Introduction to ASP.NET'
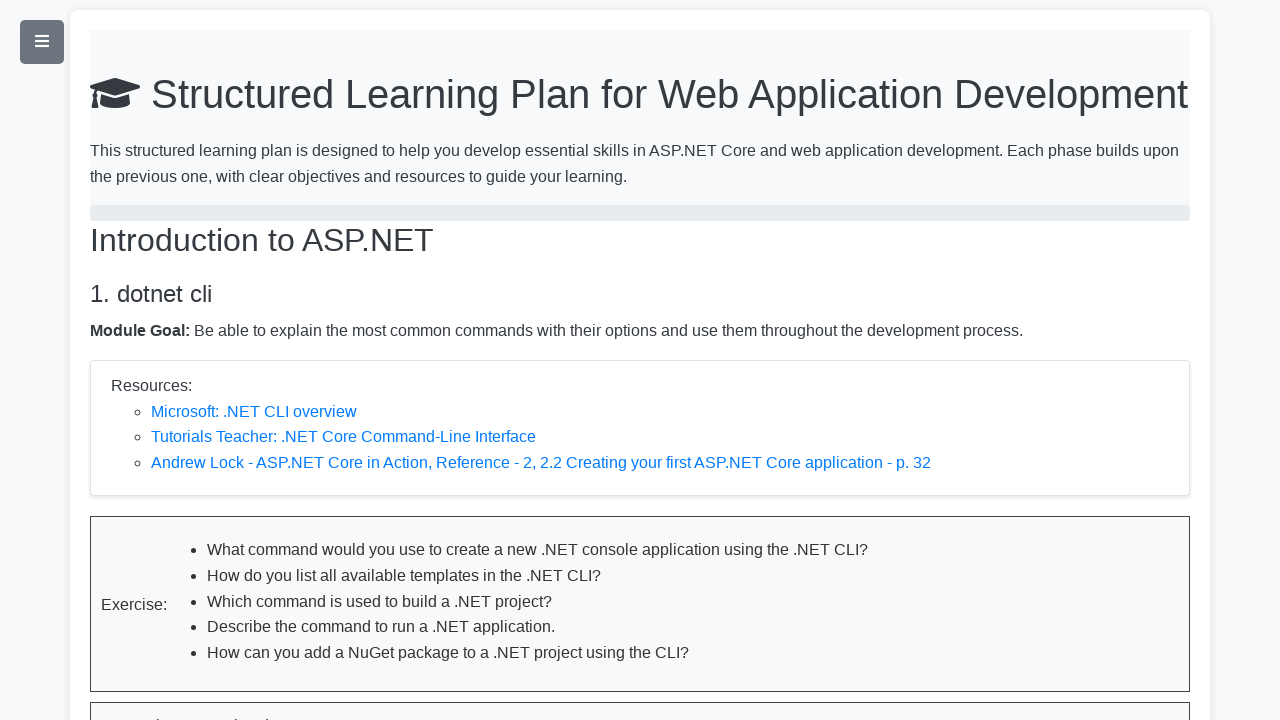

Verified second phase heading contains 'Creating APIs with ASP.NET Core'
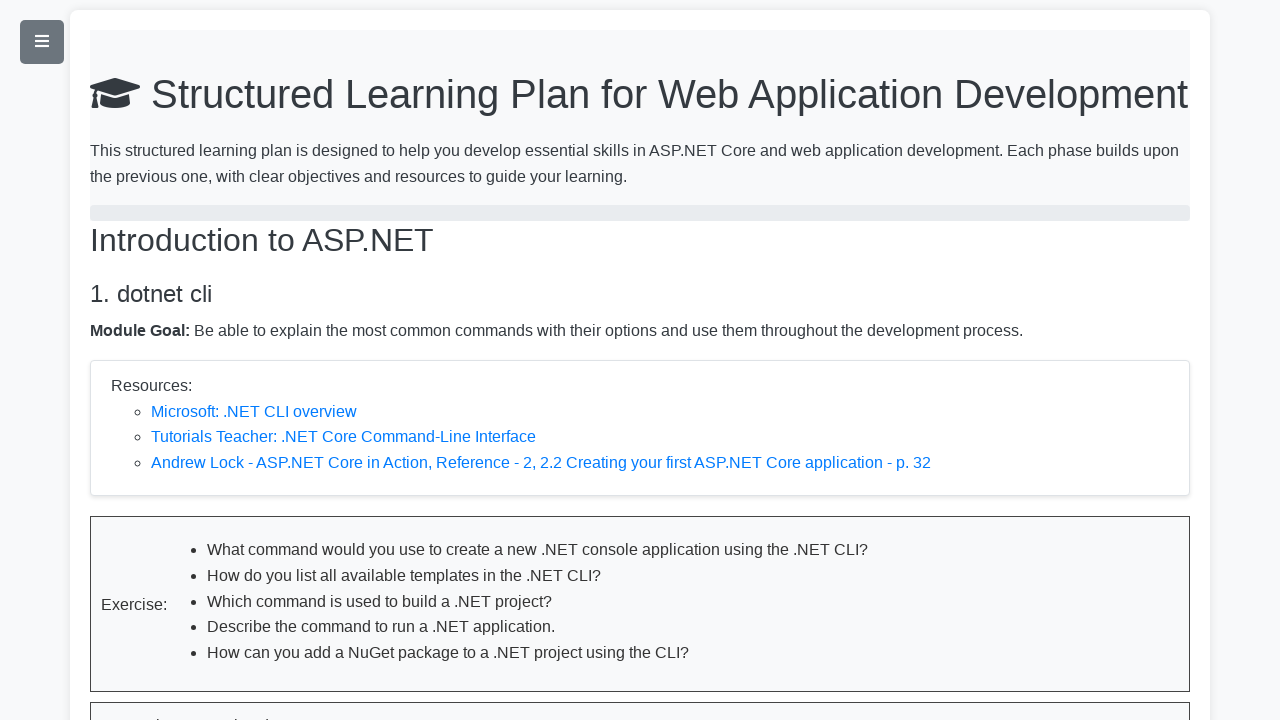

Verified third phase heading contains 'The Model-View-Controller Design Pattern'
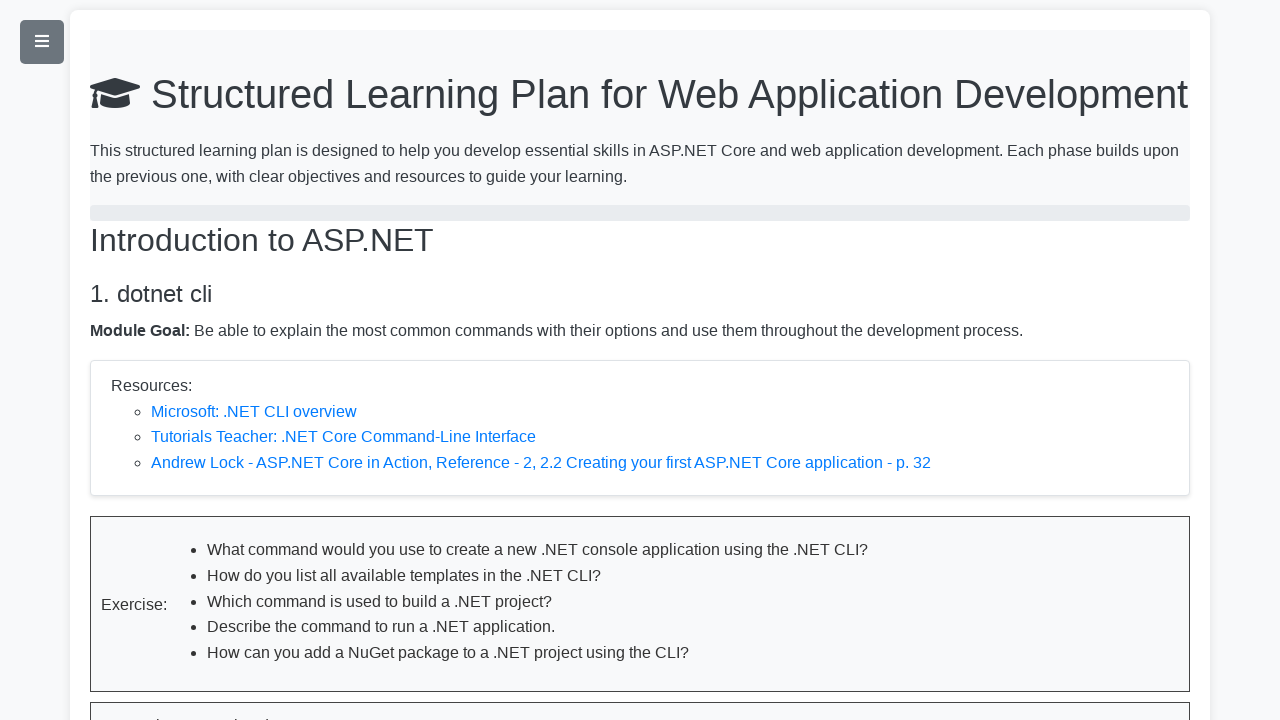

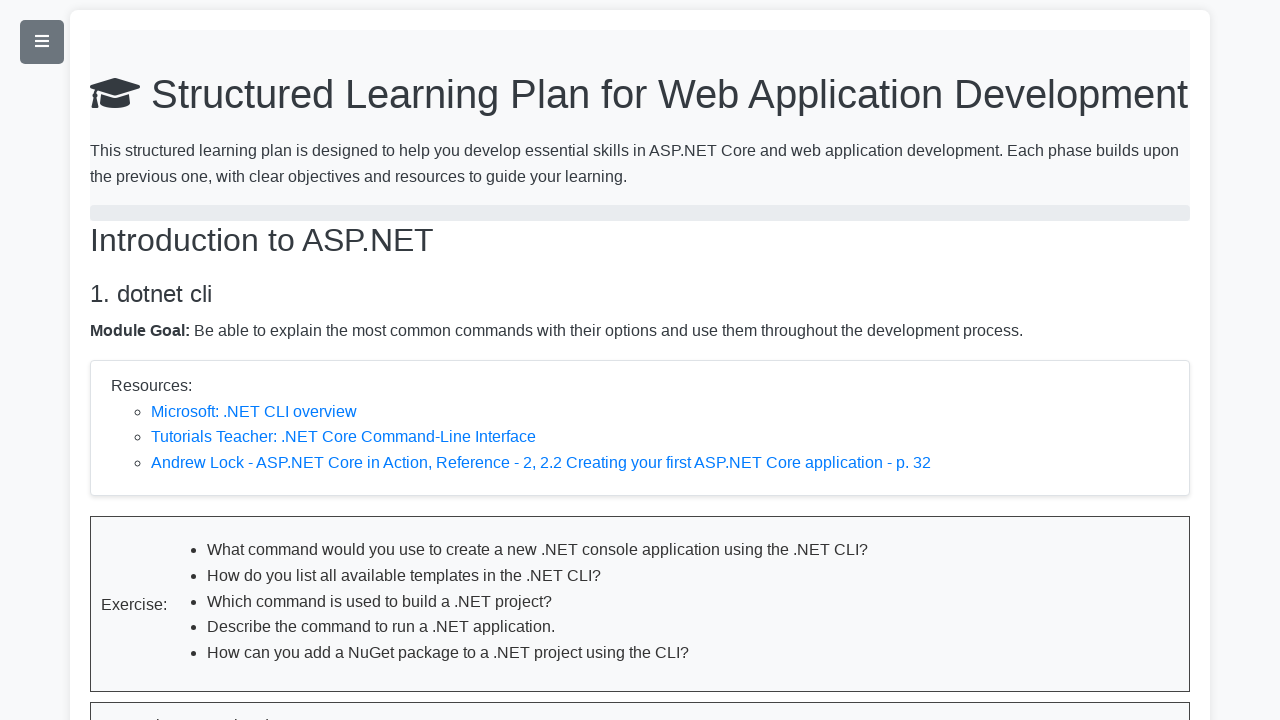